Tests finding elements by ID on a hotel booking site by filling in location search and newsletter email fields

Starting URL: https://hotel-testlab.coderslab.pl/en/

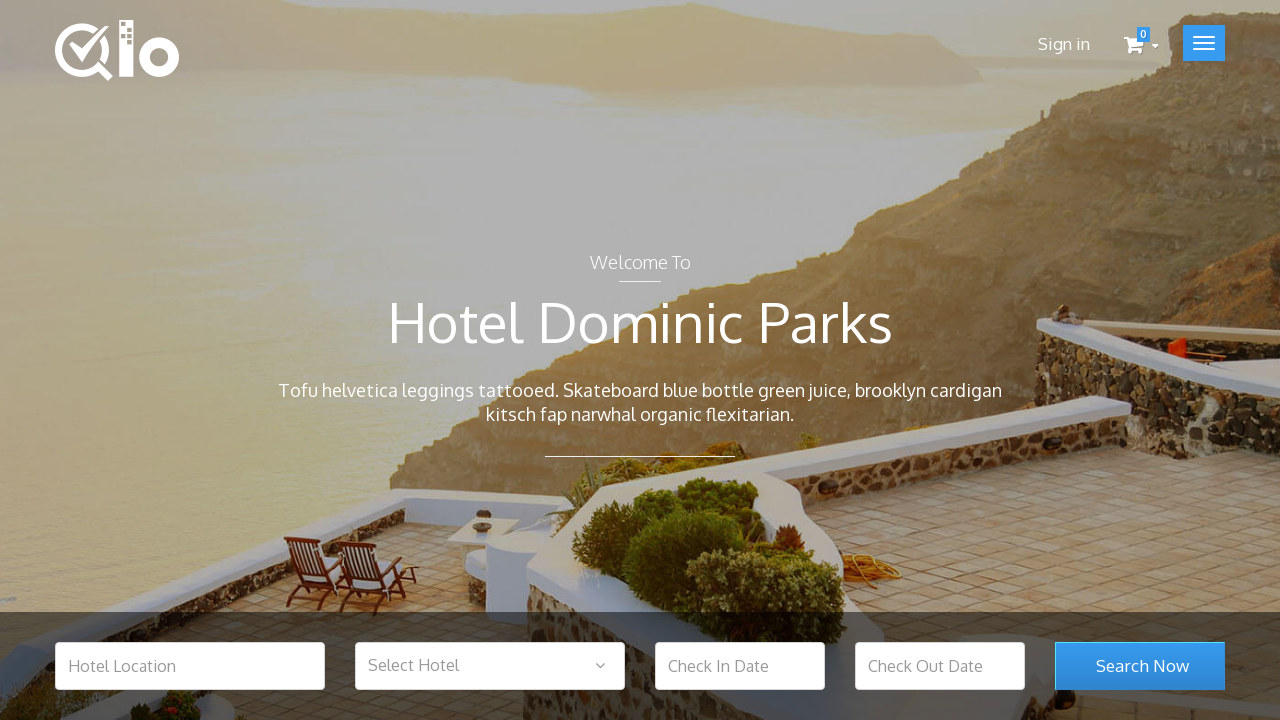

Waited for hotel location field to be visible
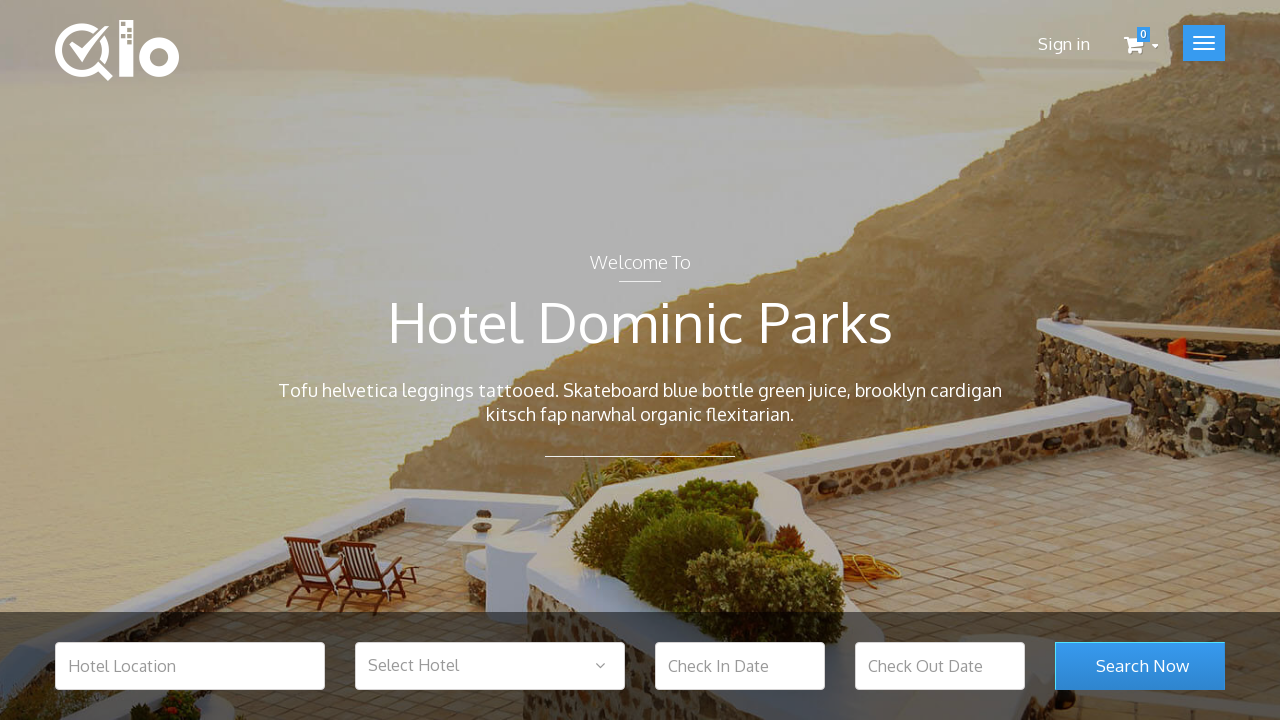

Filled hotel location field with 'Barcelona' on #hotel_location
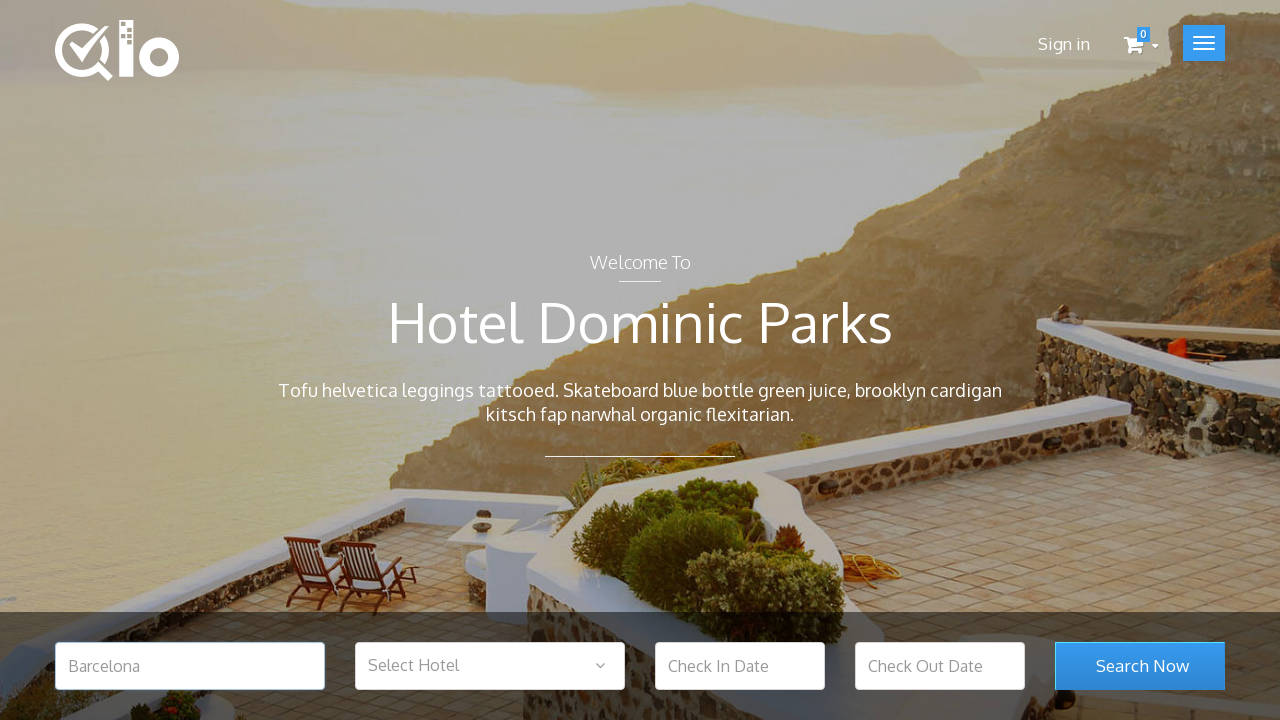

Waited for search button to be visible
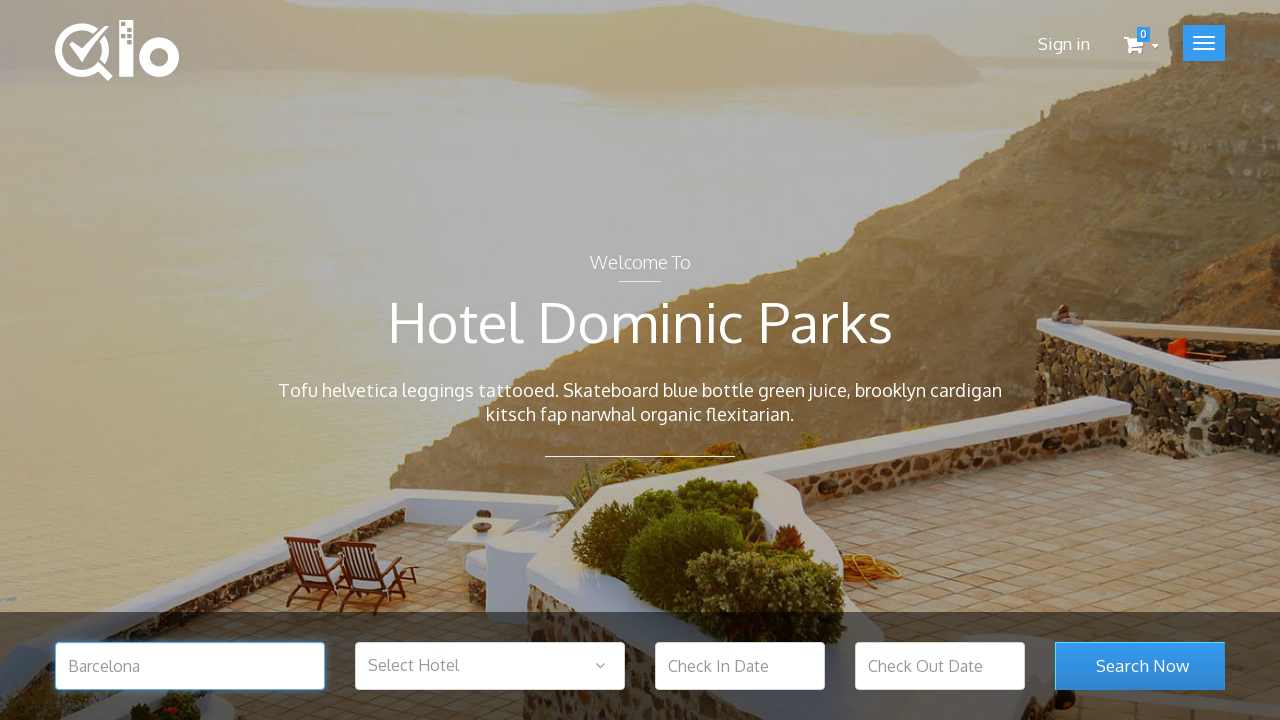

Waited for newsletter email input field to be visible
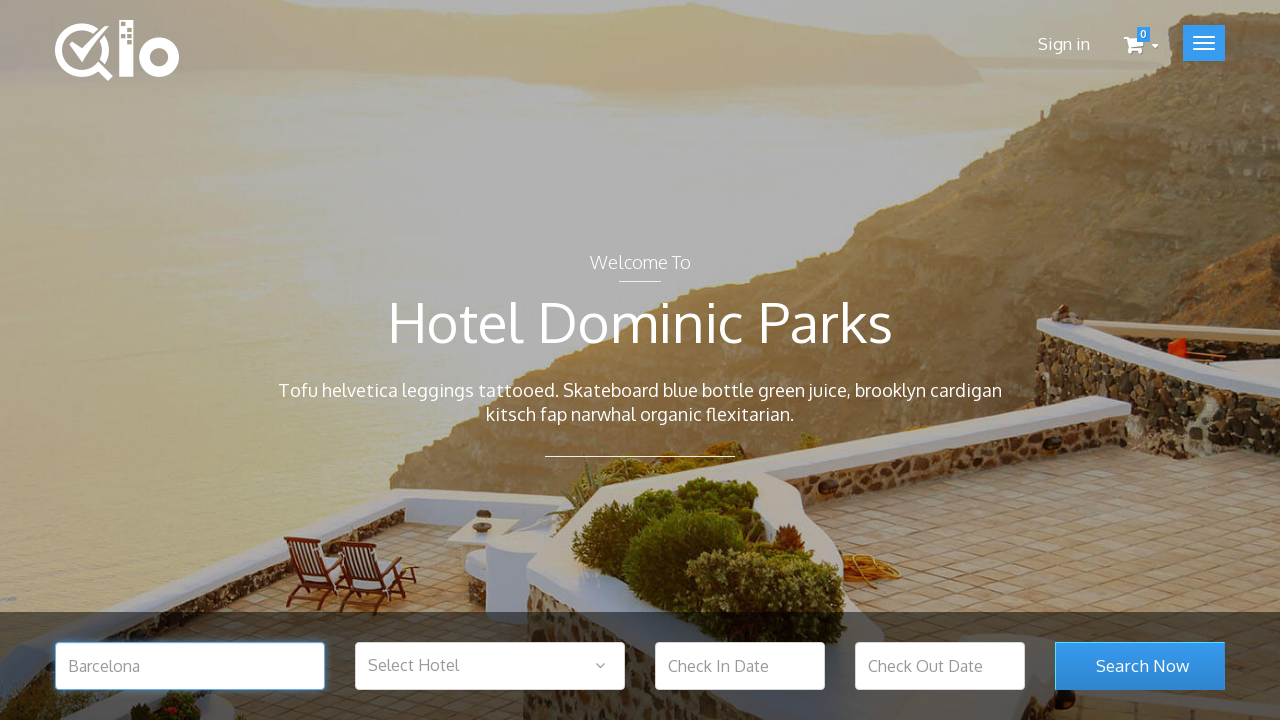

Filled newsletter email field with 'wanderer87@example.com' on #newsletter-input
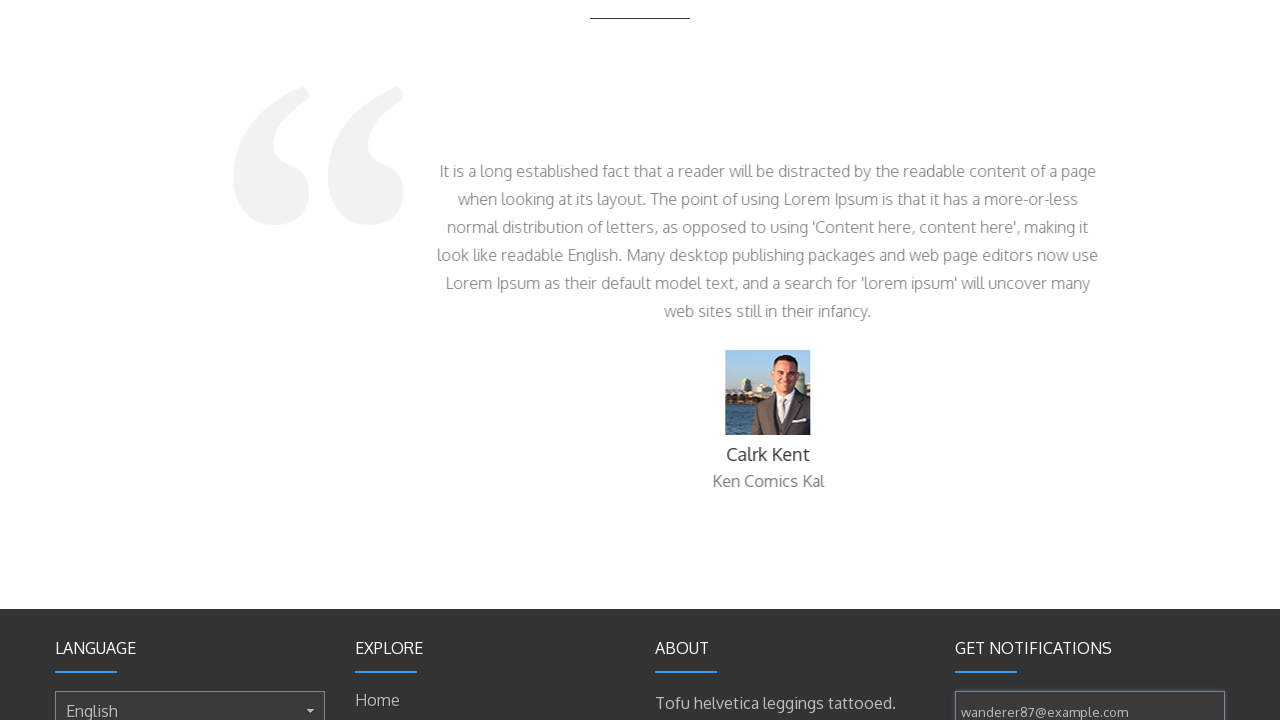

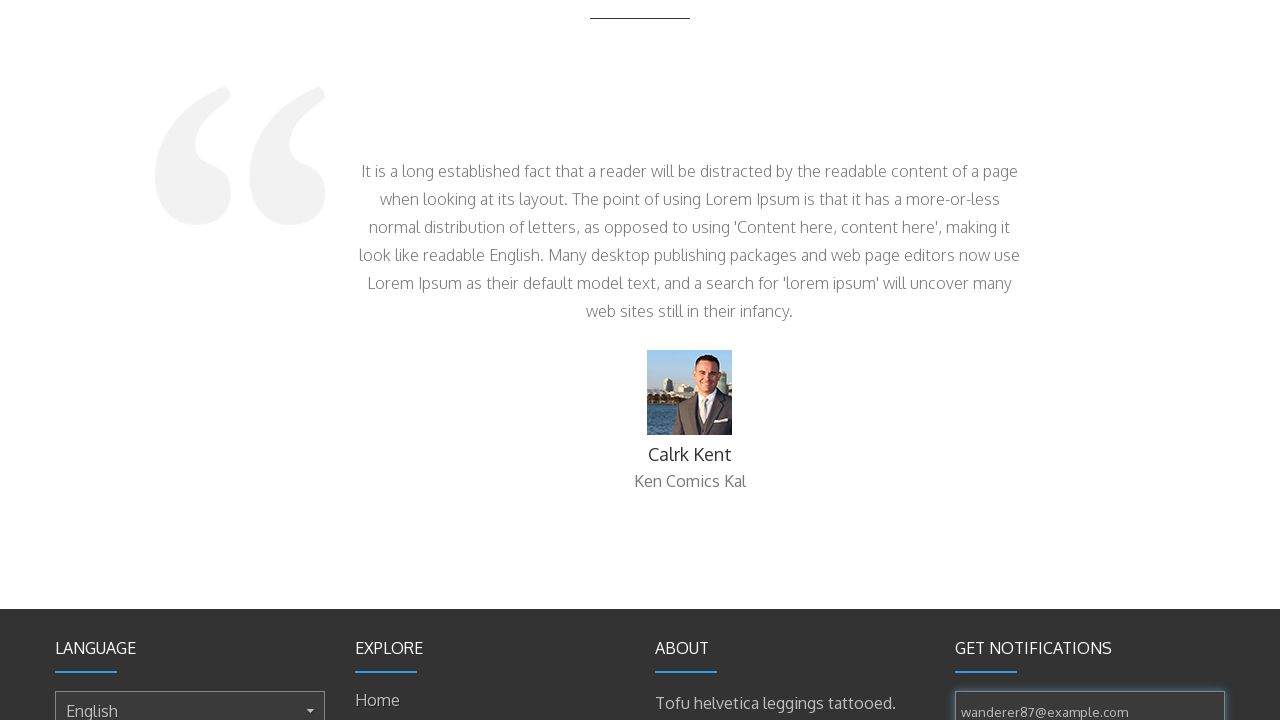